Tests browser back button navigation between different filter views.

Starting URL: https://demo.playwright.dev/todomvc

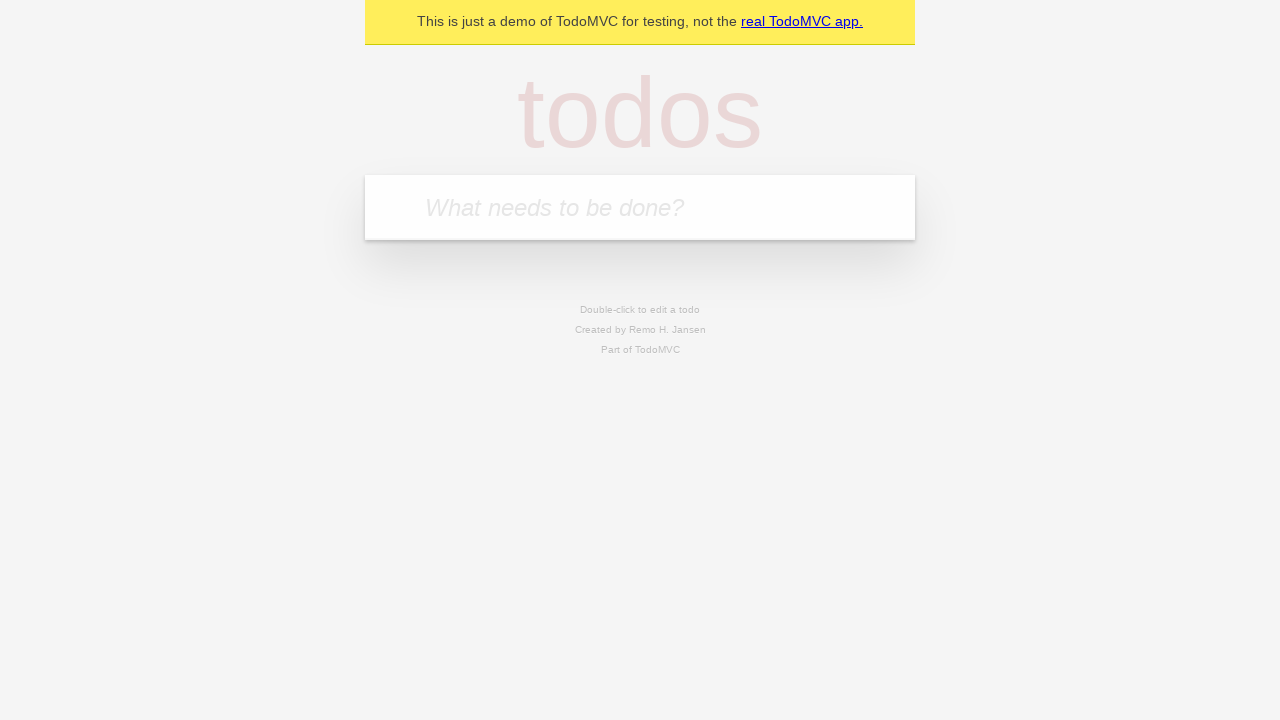

Filled todo input with 'buy some cheese' on internal:attr=[placeholder="What needs to be done?"i]
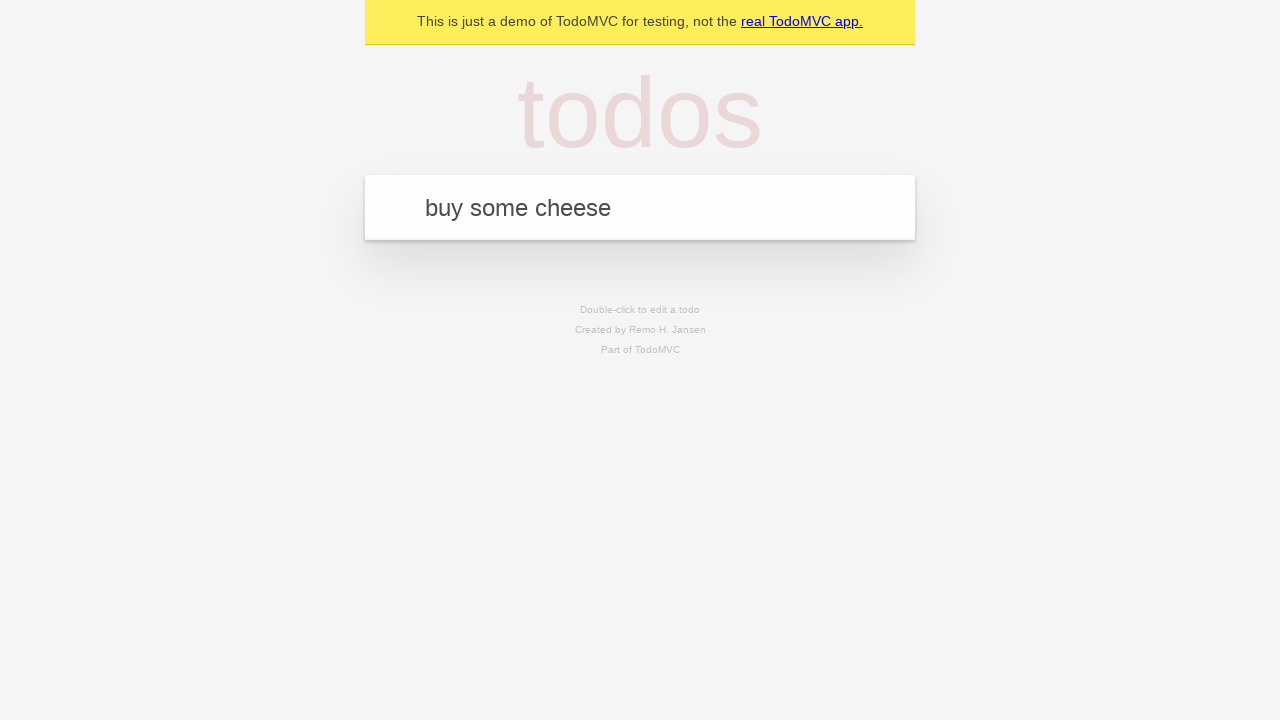

Pressed Enter to add first todo on internal:attr=[placeholder="What needs to be done?"i]
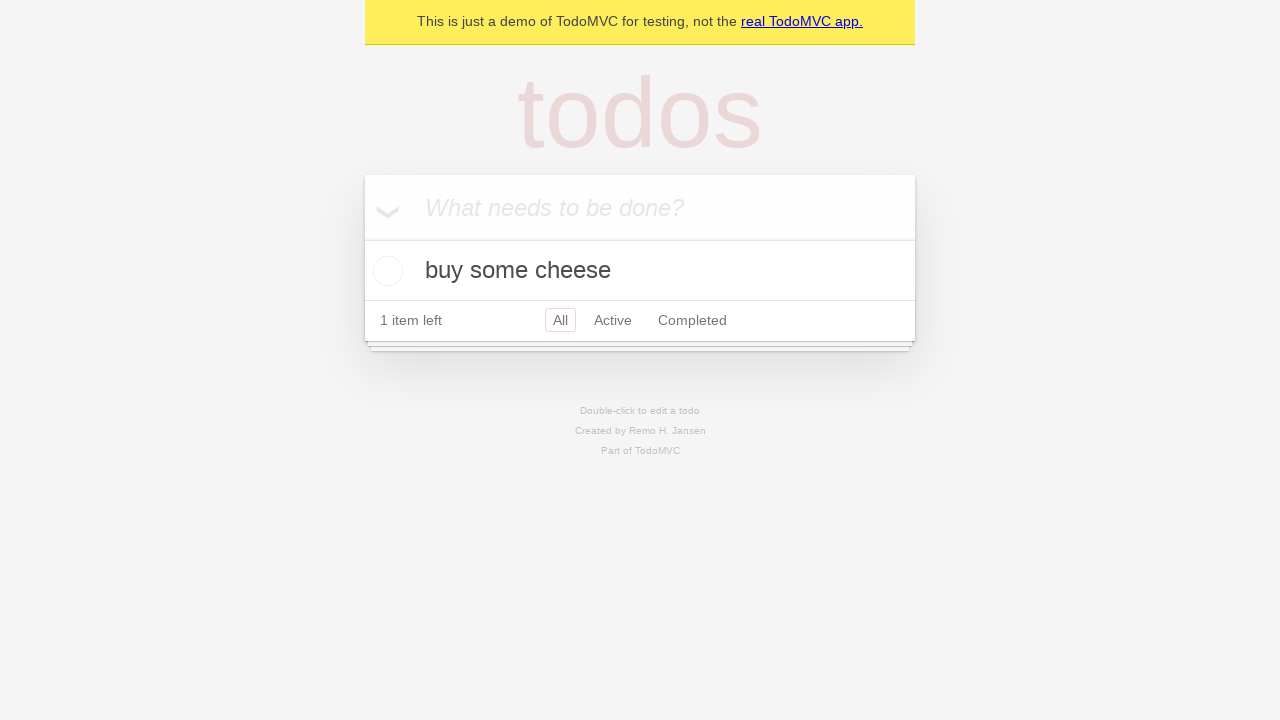

Filled todo input with 'feed the cat' on internal:attr=[placeholder="What needs to be done?"i]
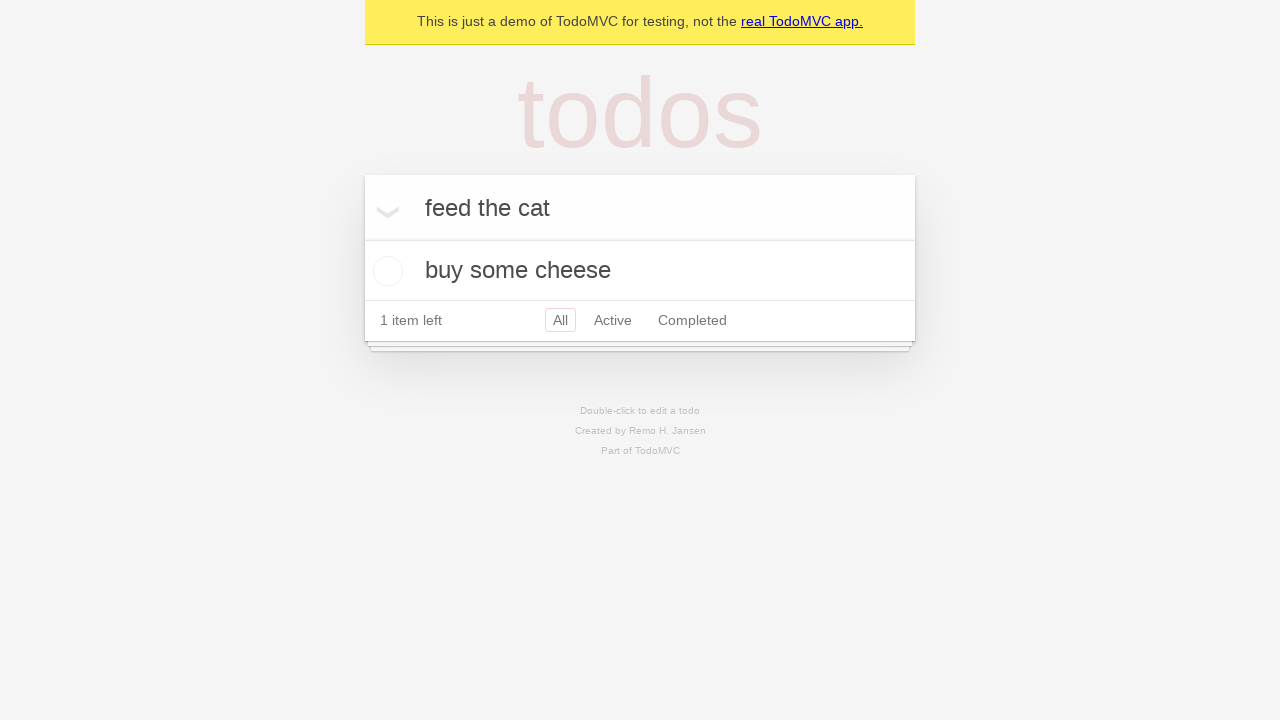

Pressed Enter to add second todo on internal:attr=[placeholder="What needs to be done?"i]
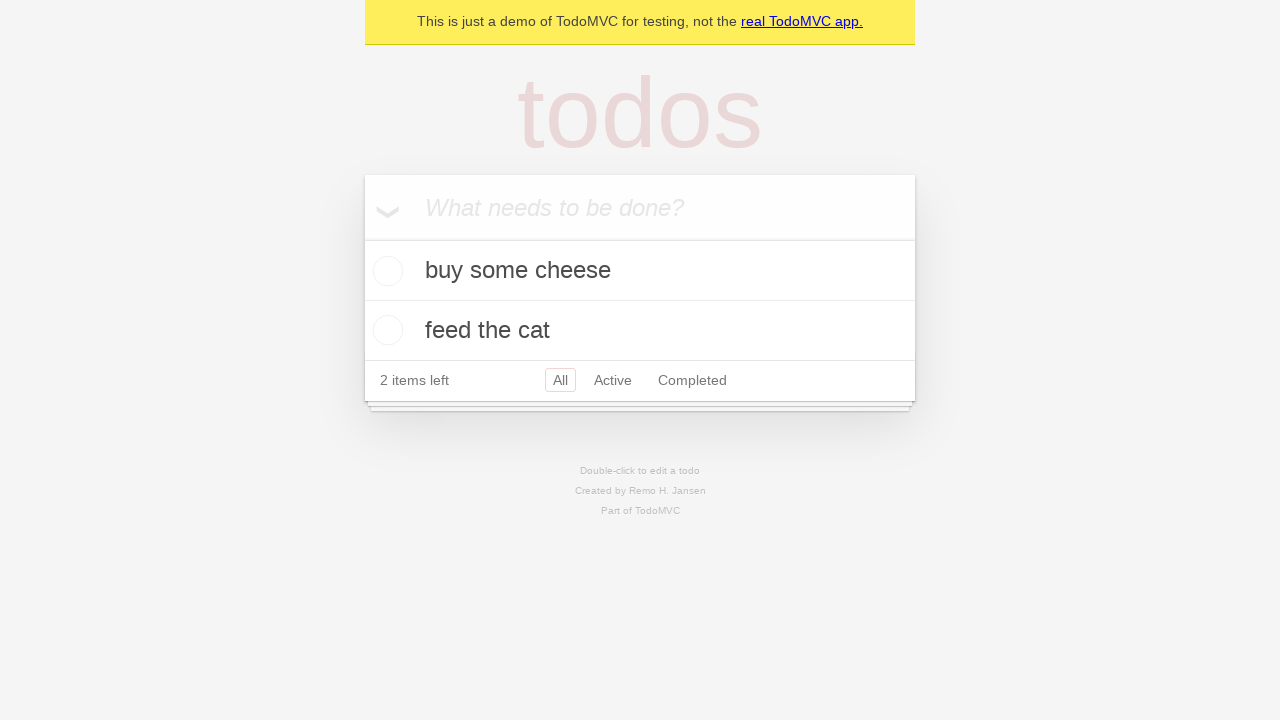

Filled todo input with 'book a doctors appointment' on internal:attr=[placeholder="What needs to be done?"i]
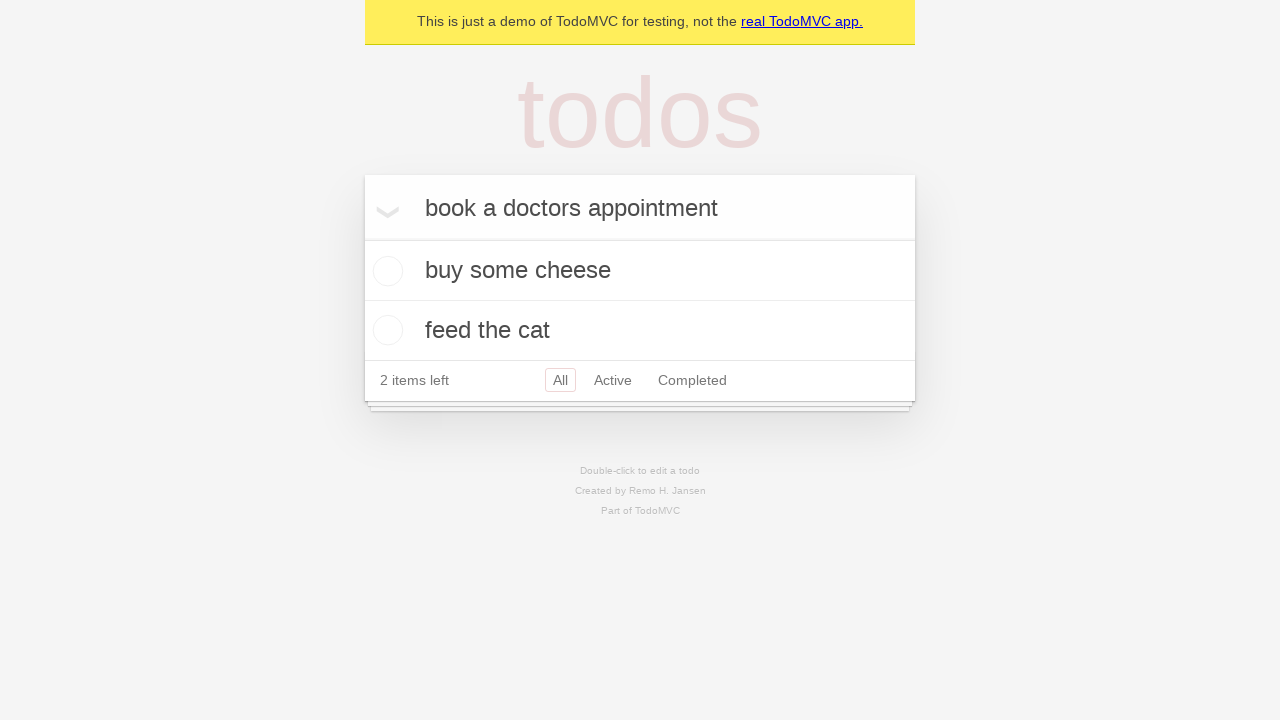

Pressed Enter to add third todo on internal:attr=[placeholder="What needs to be done?"i]
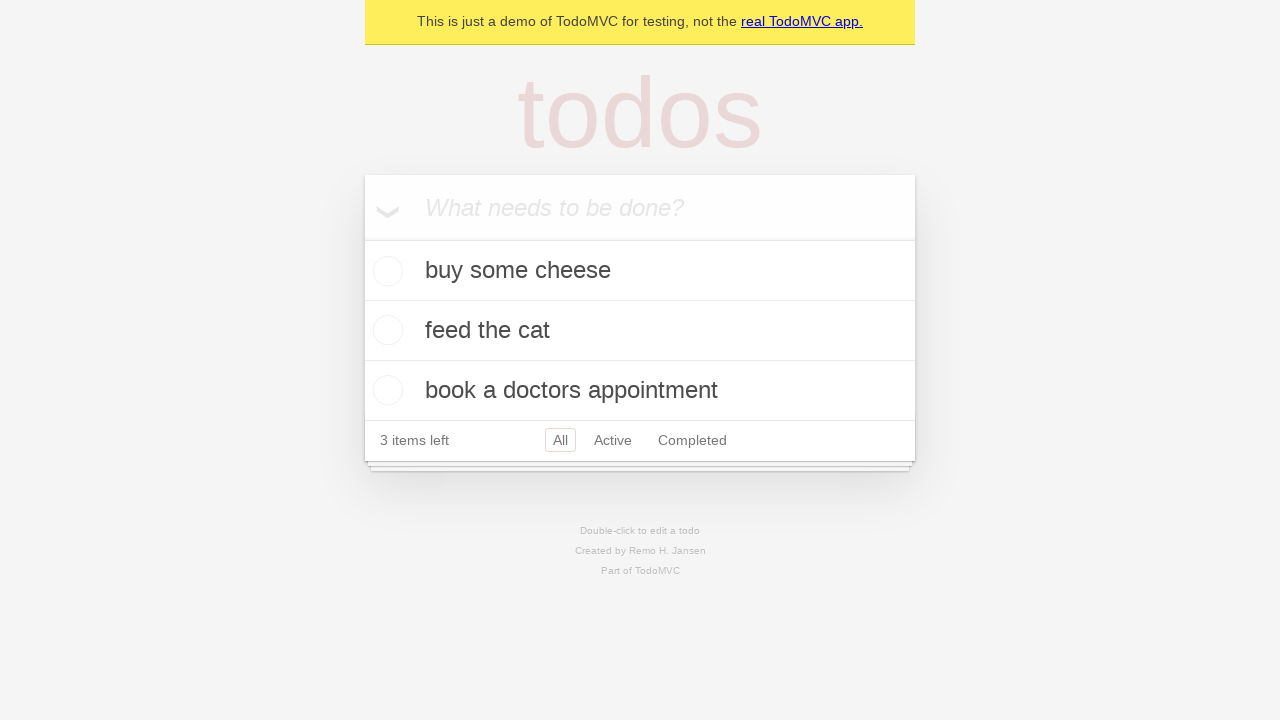

Waited for all three todos to load
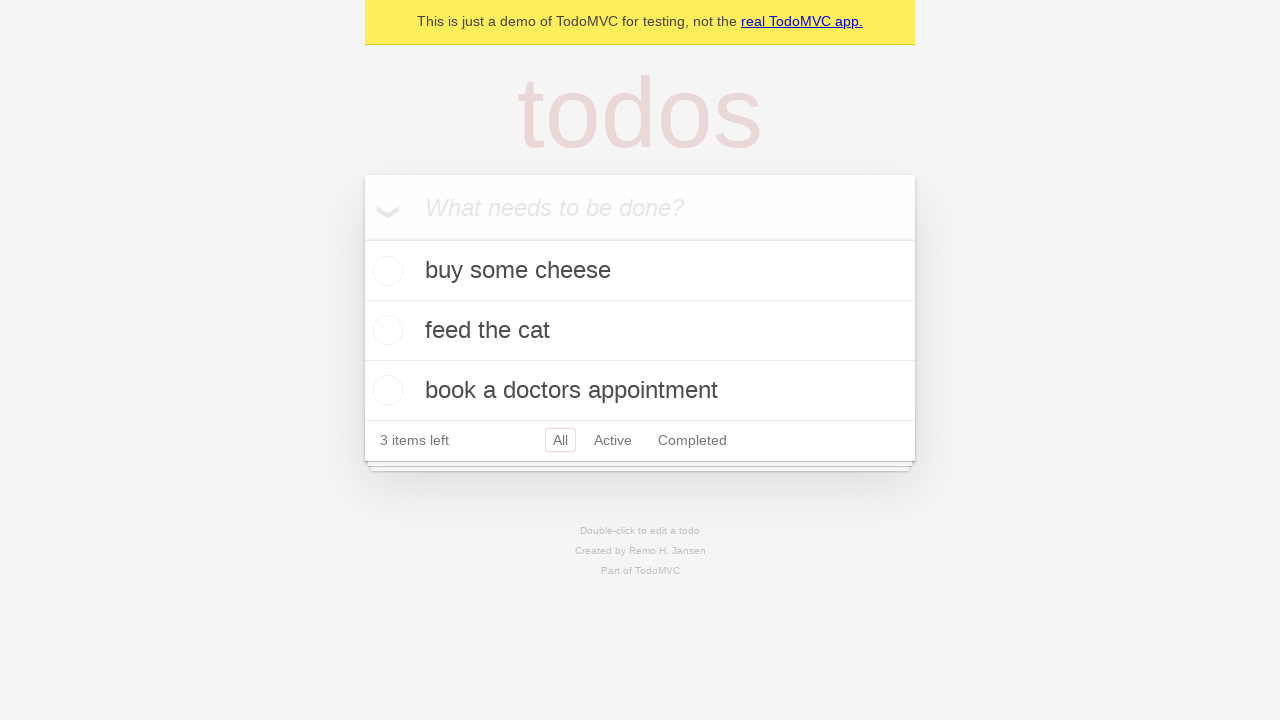

Checked the second todo item as completed at (385, 330) on internal:testid=[data-testid="todo-item"s] >> nth=1 >> internal:role=checkbox
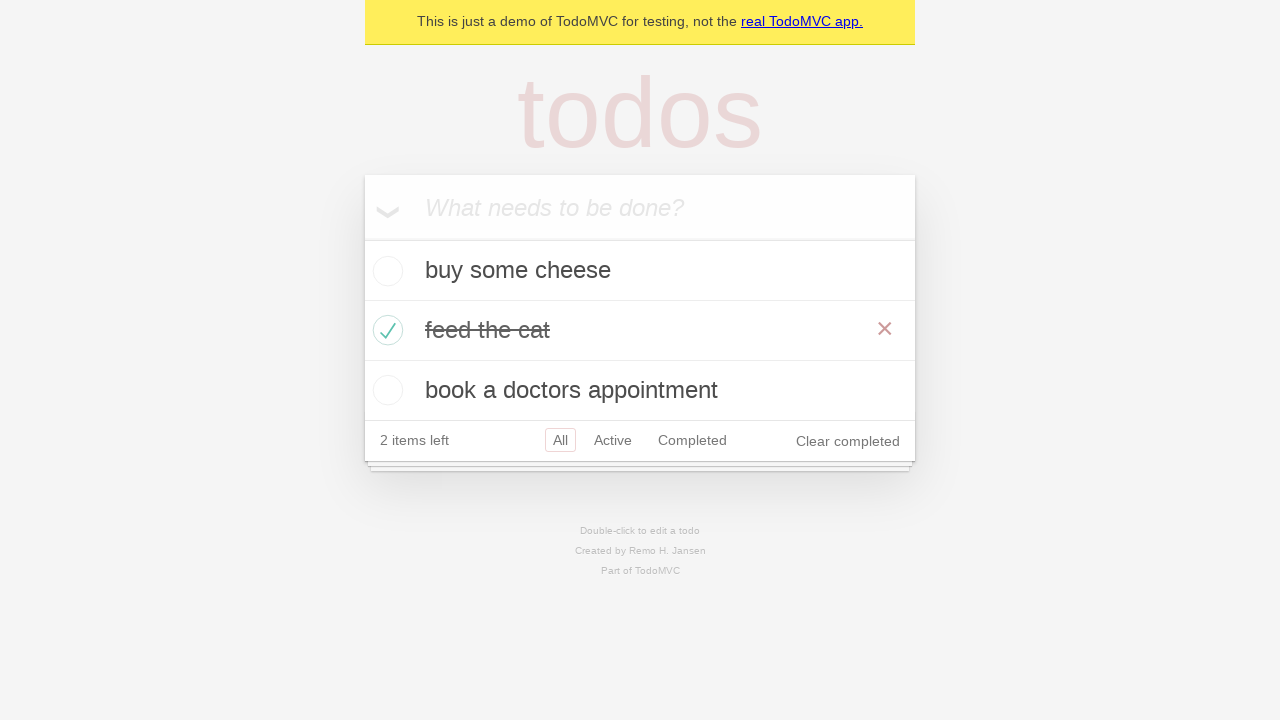

Clicked 'All' filter link at (560, 440) on internal:role=link[name="All"i]
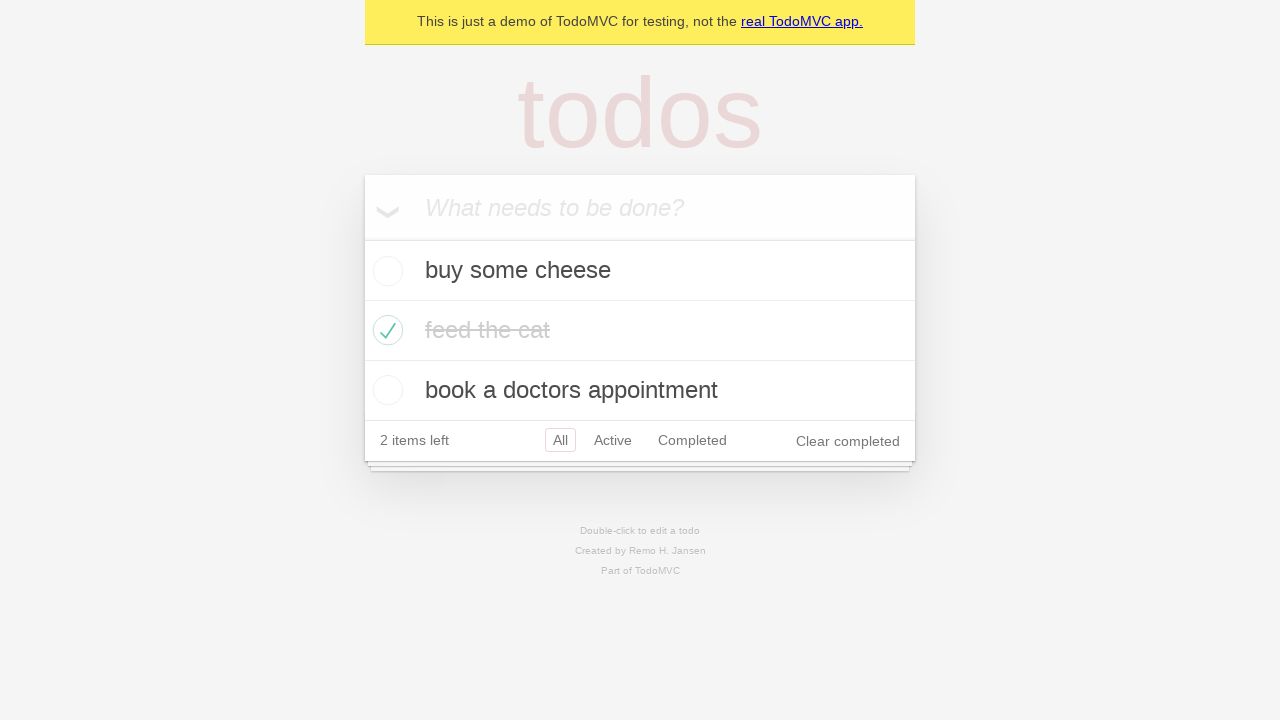

Clicked 'Active' filter link at (613, 440) on internal:role=link[name="Active"i]
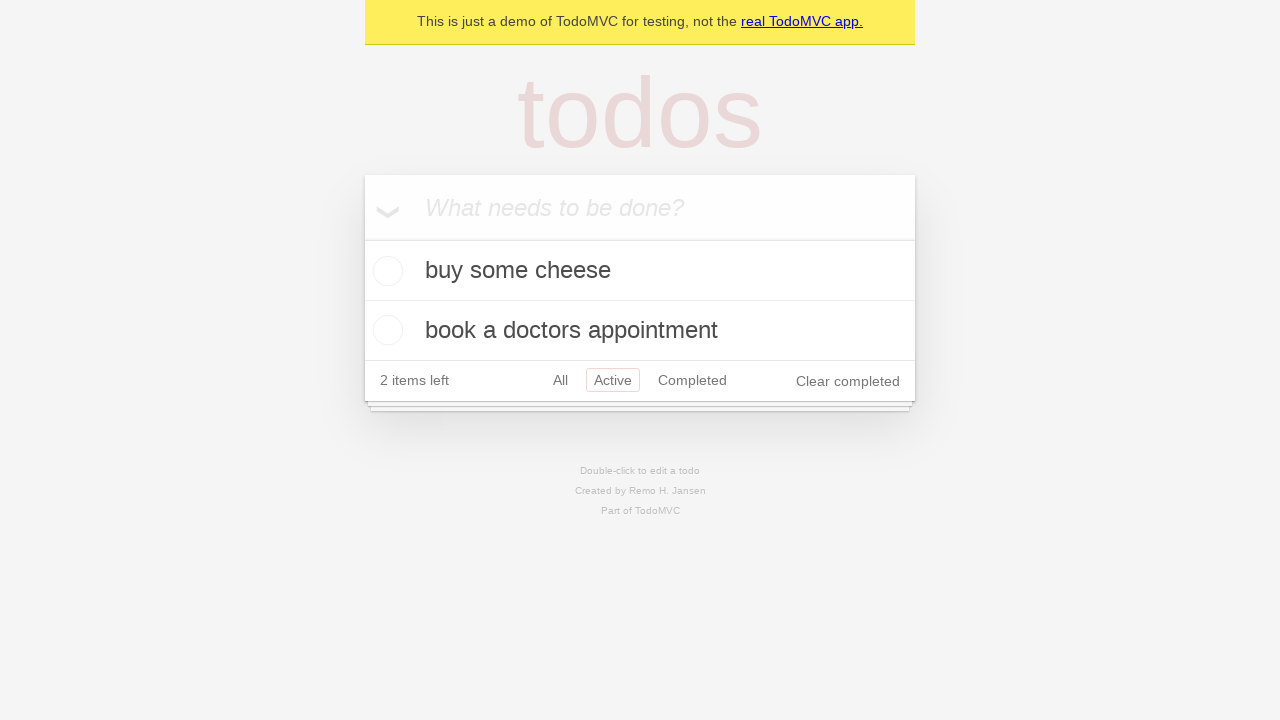

Clicked 'Completed' filter link at (692, 380) on internal:role=link[name="Completed"i]
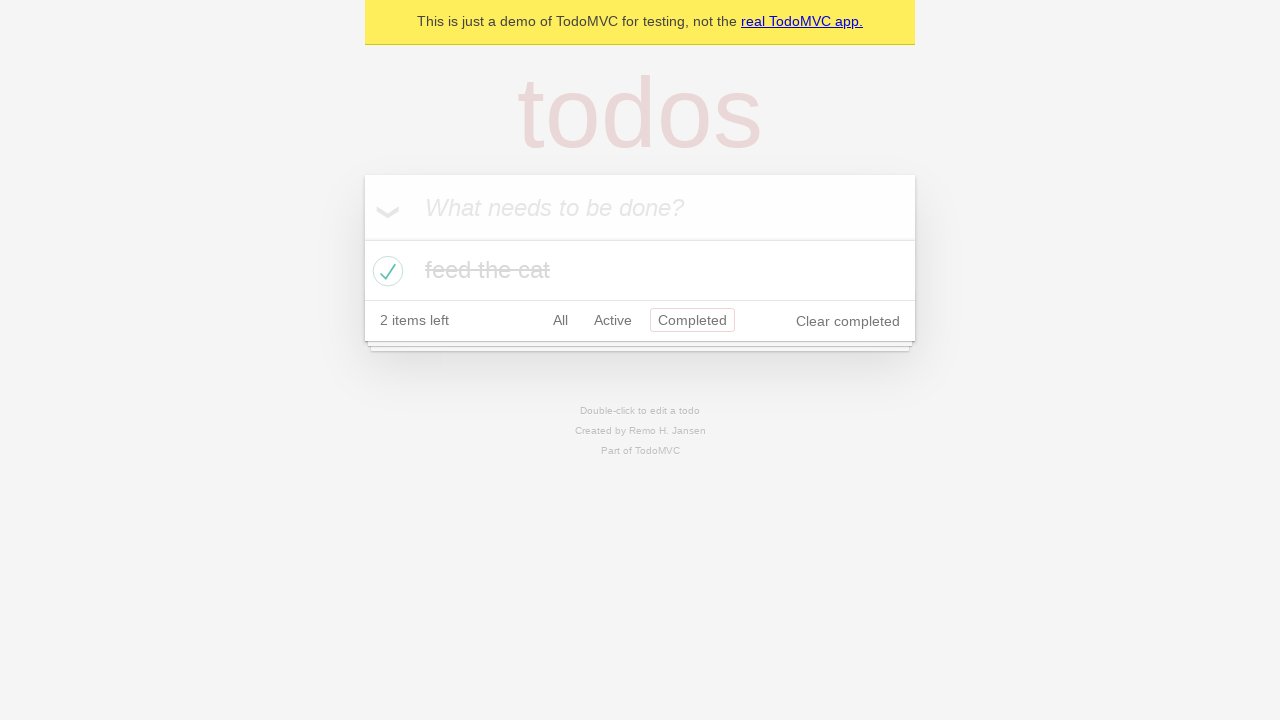

Navigated back from Completed filter to Active filter
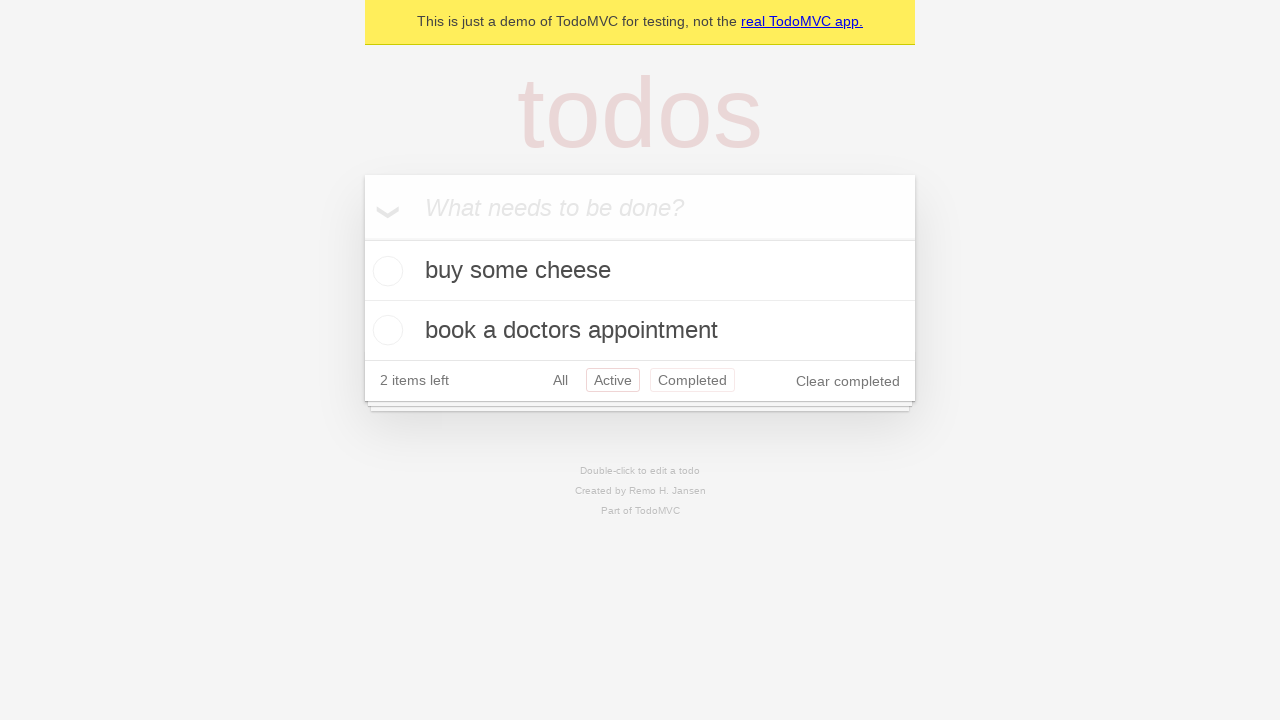

Navigated back from Active filter to All filter
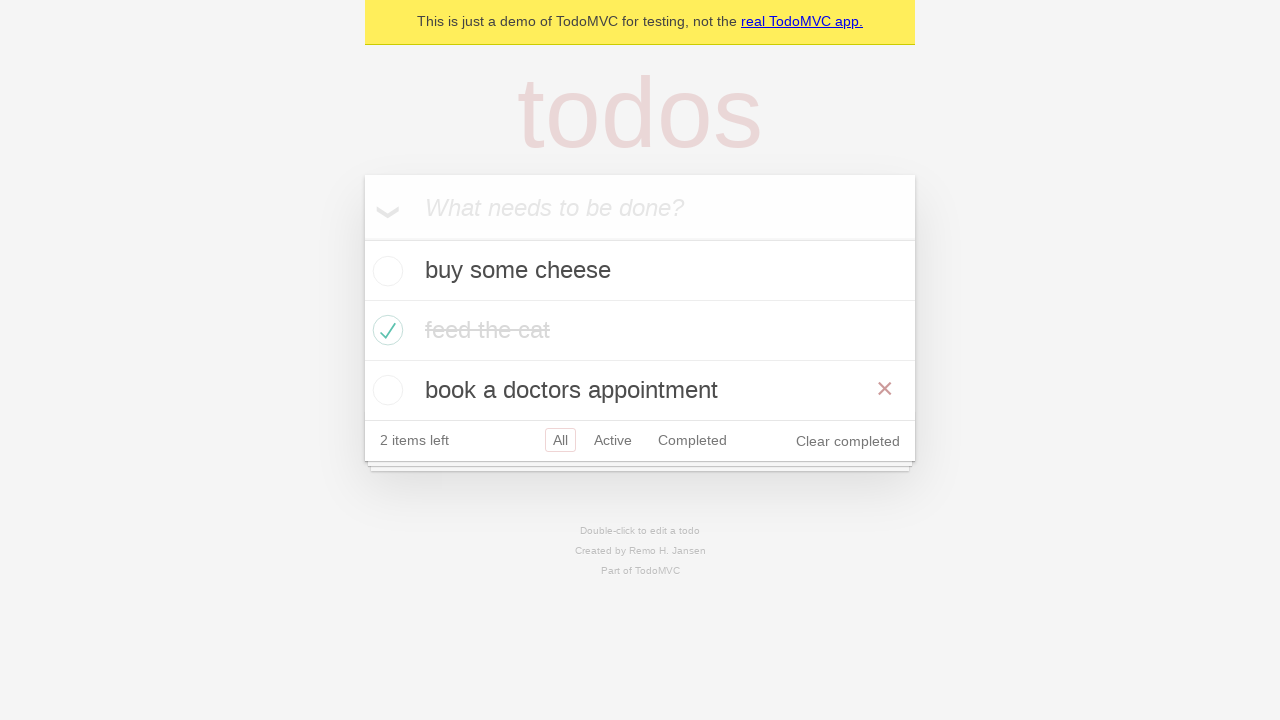

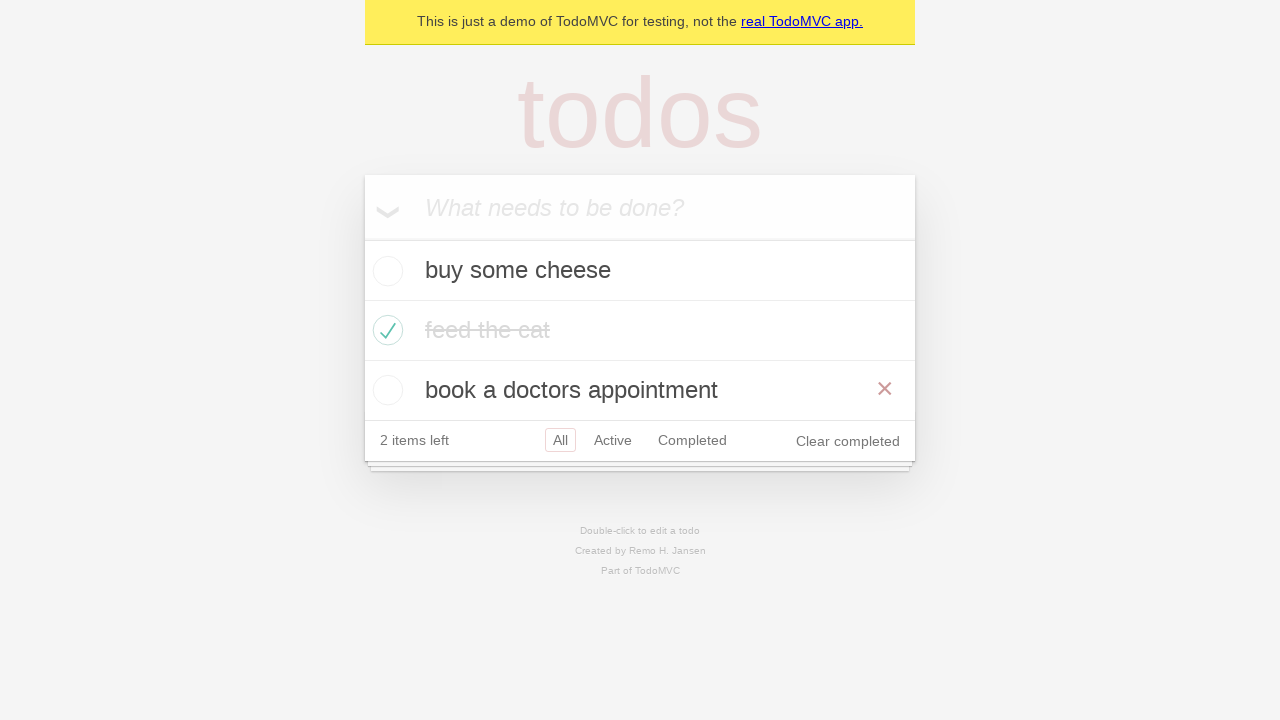